Tests filtering to display only completed todo items and then all items

Starting URL: https://demo.playwright.dev/todomvc

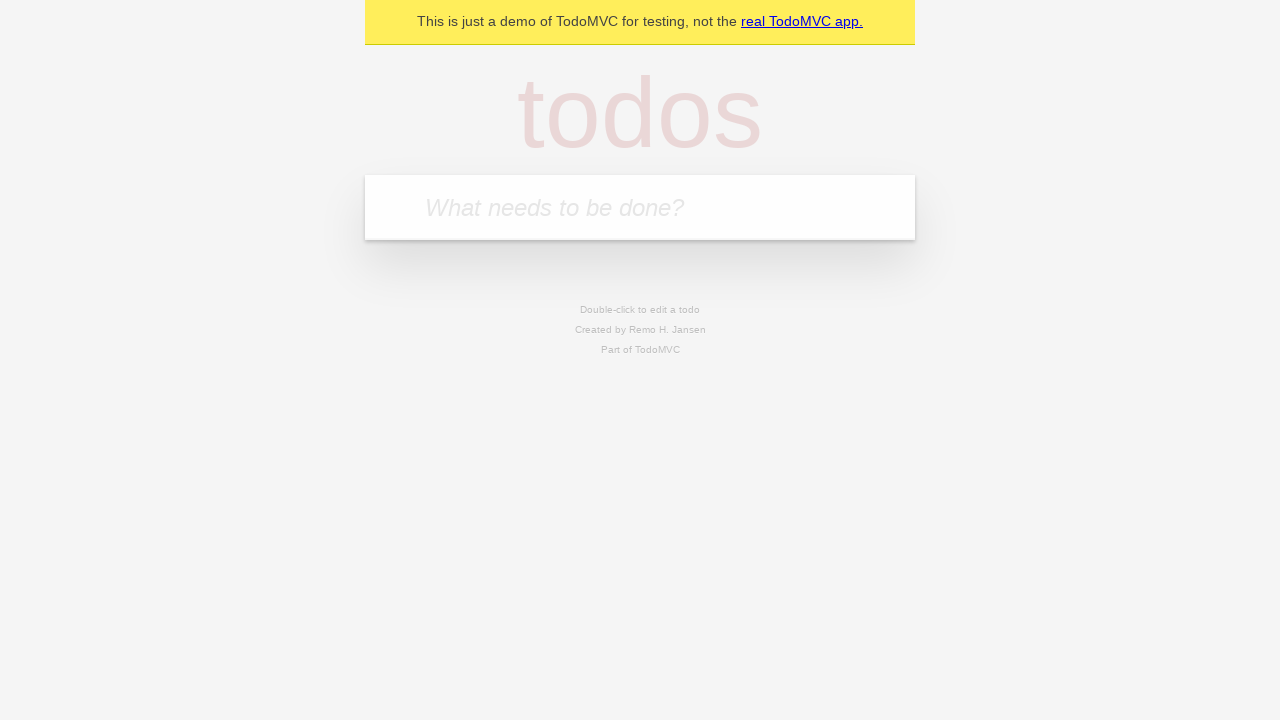

Filled todo input with 'buy some cheese' on internal:attr=[placeholder="What needs to be done?"i]
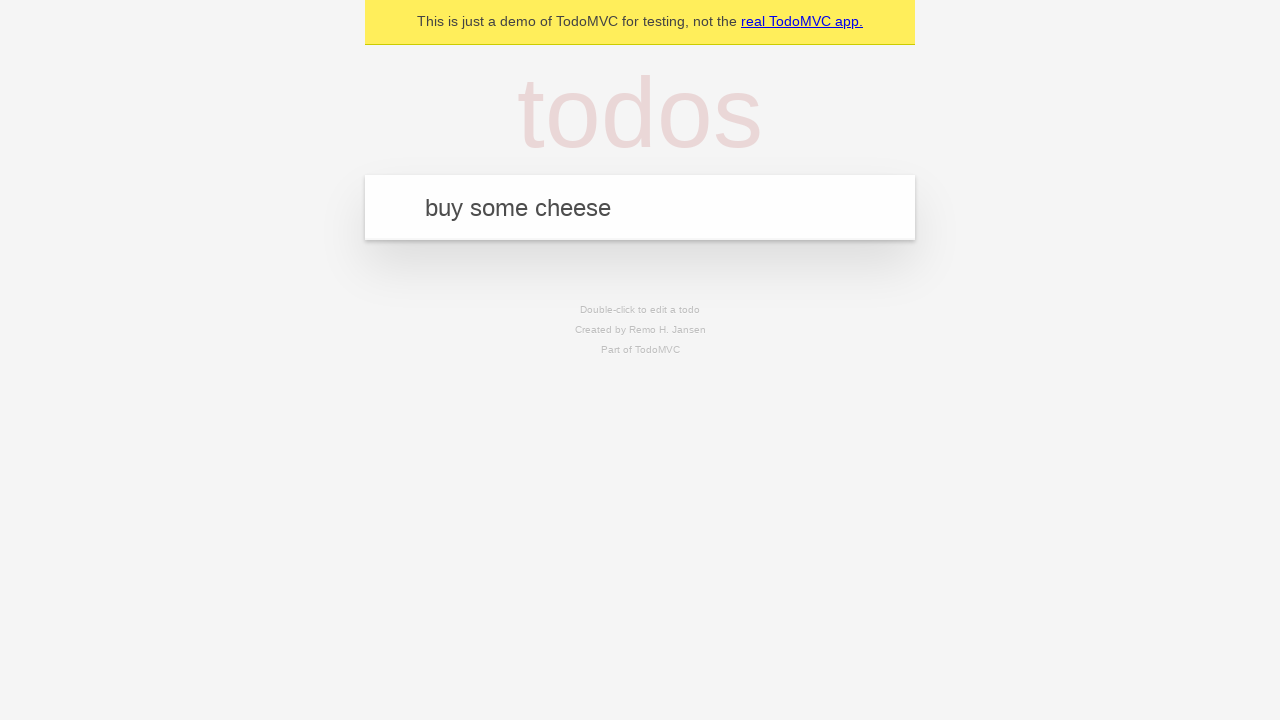

Pressed Enter to add first todo item on internal:attr=[placeholder="What needs to be done?"i]
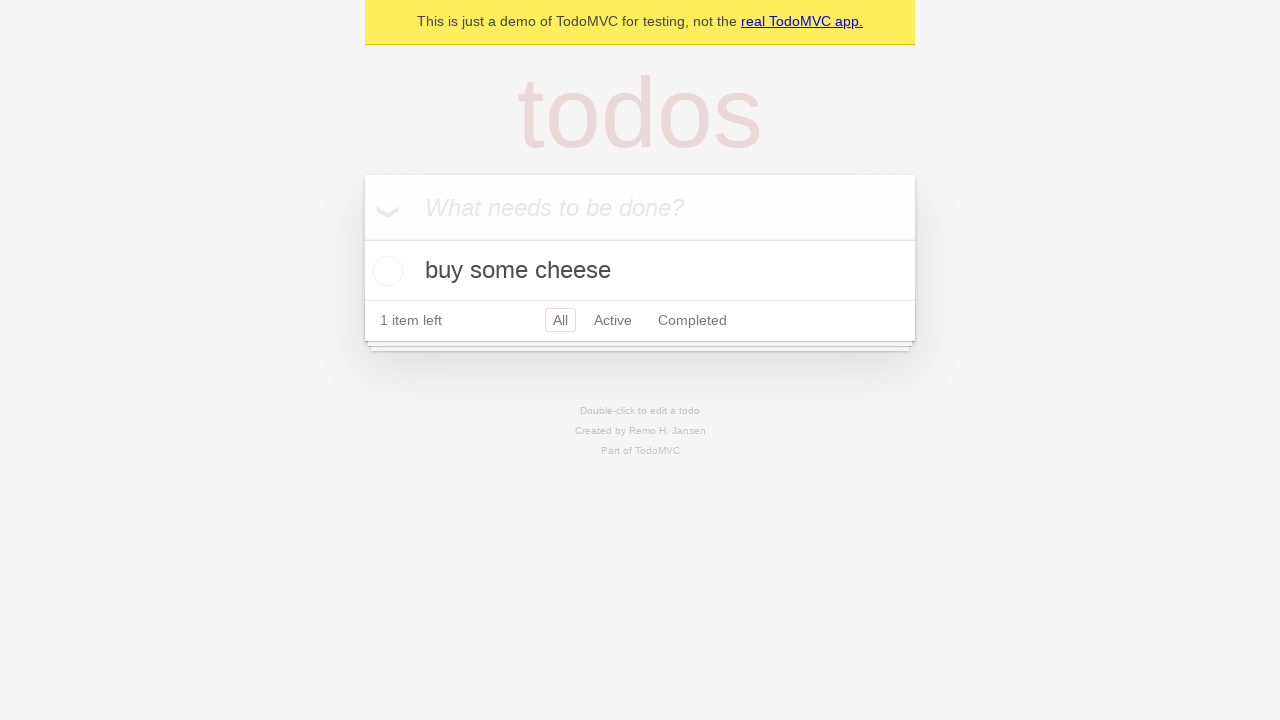

Filled todo input with 'feed the cat' on internal:attr=[placeholder="What needs to be done?"i]
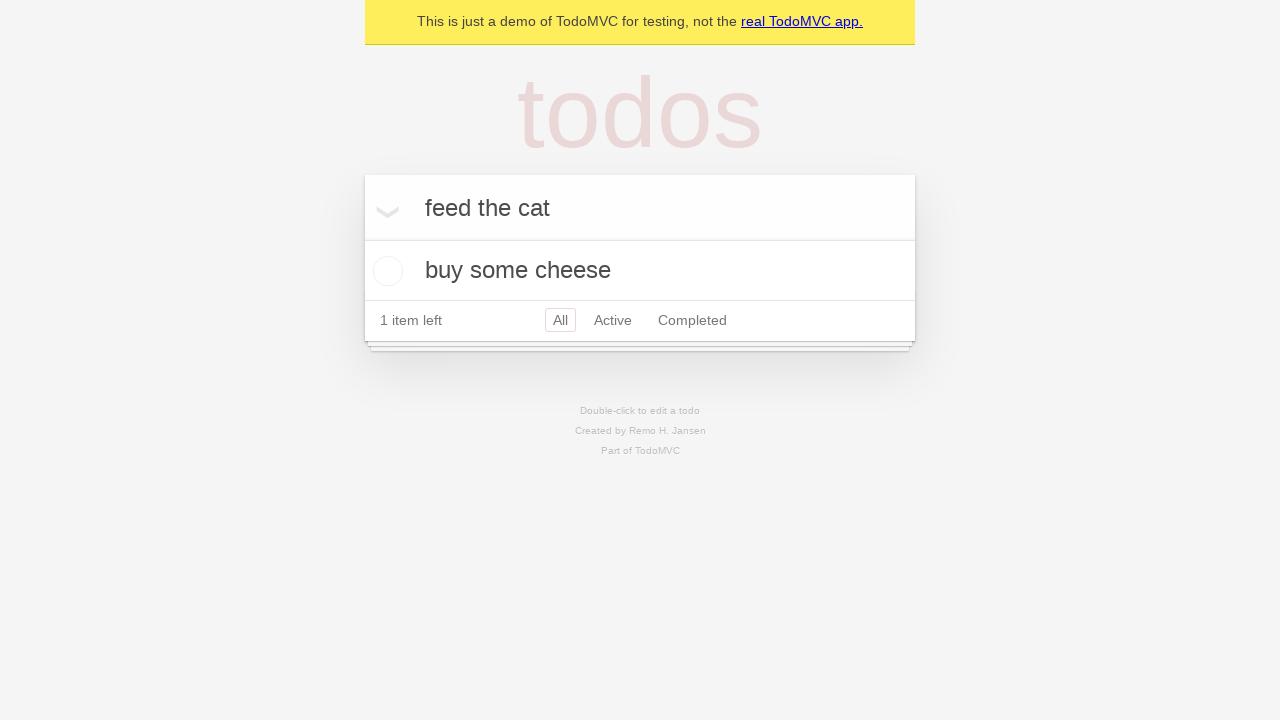

Pressed Enter to add second todo item on internal:attr=[placeholder="What needs to be done?"i]
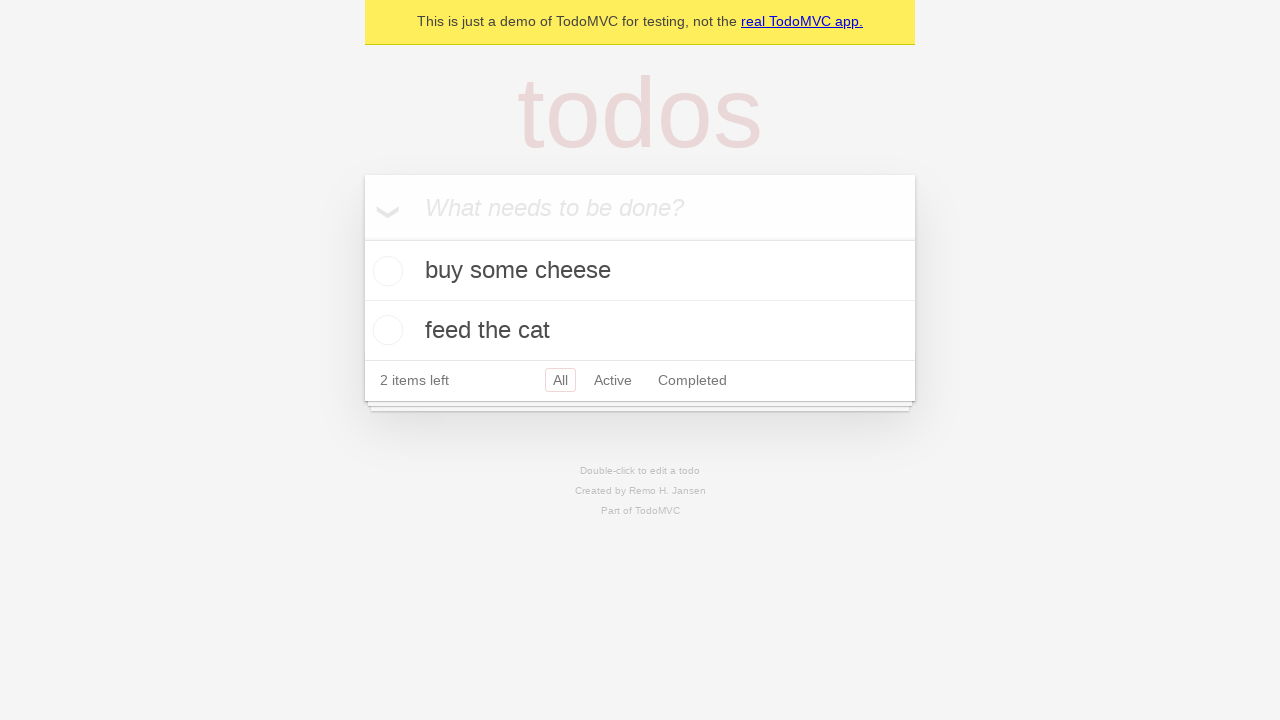

Filled todo input with 'book a doctors appointment' on internal:attr=[placeholder="What needs to be done?"i]
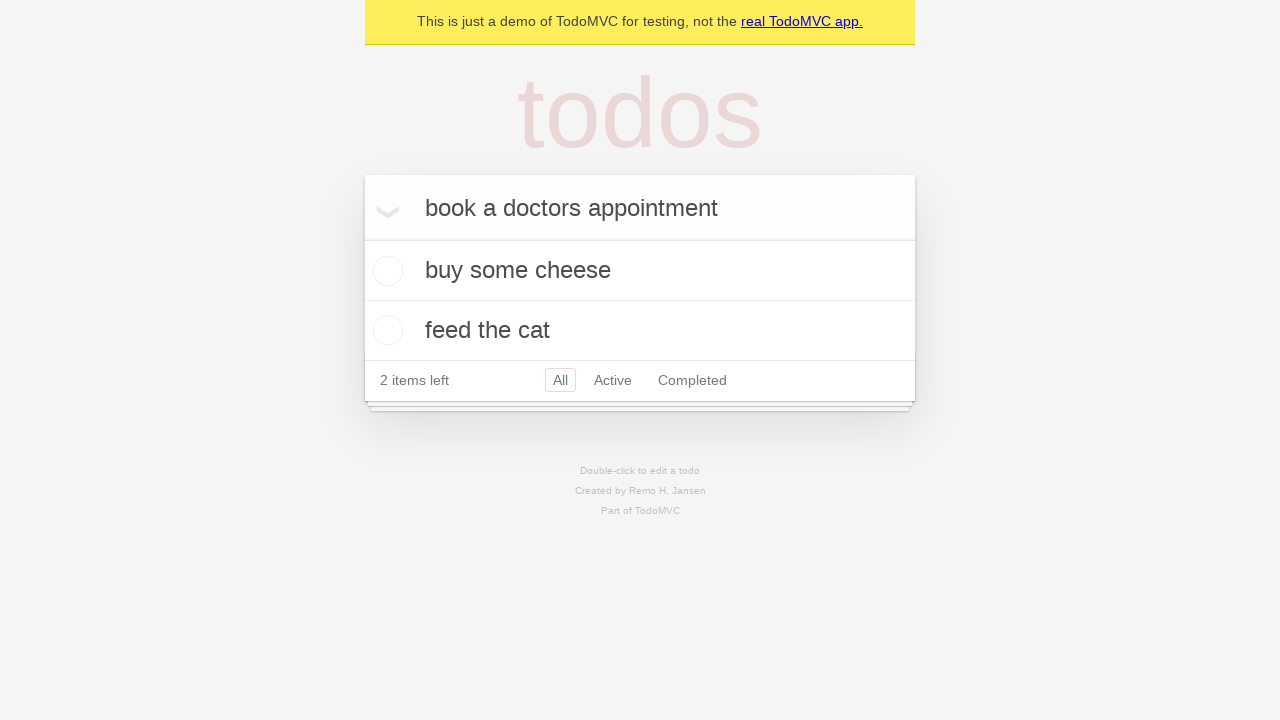

Pressed Enter to add third todo item on internal:attr=[placeholder="What needs to be done?"i]
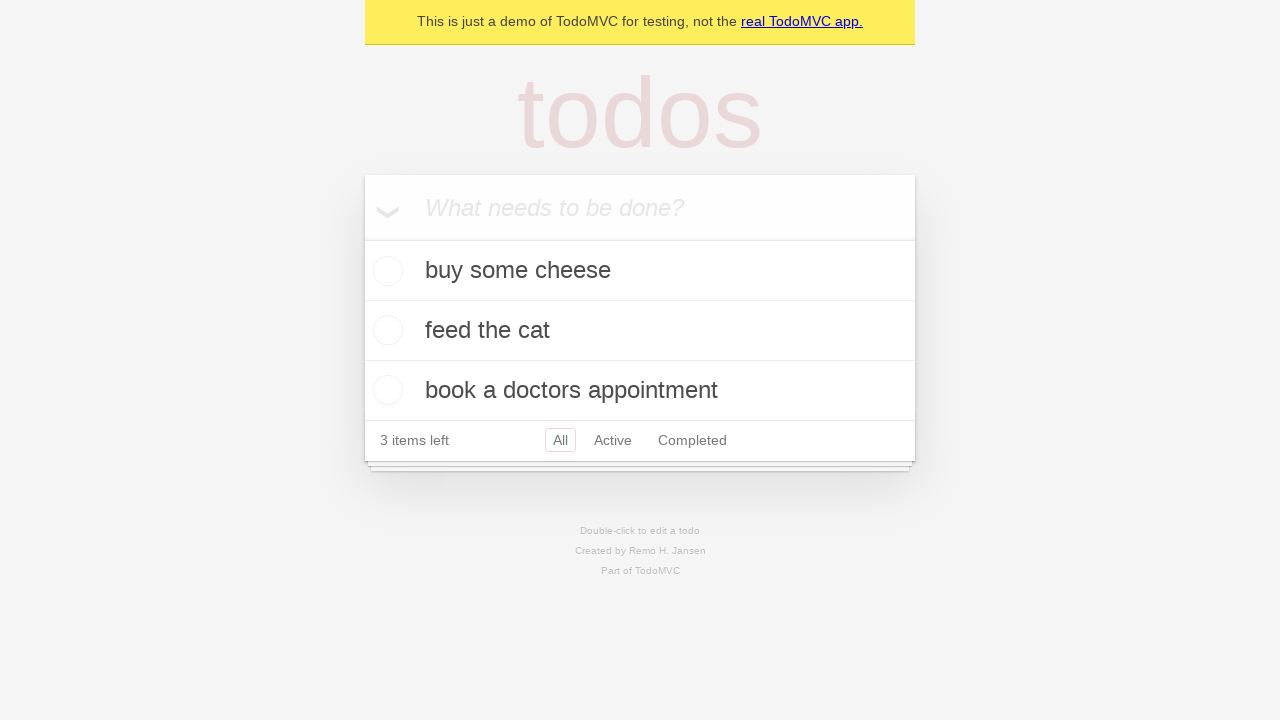

Checked second todo item 'feed the cat' at (385, 330) on internal:testid=[data-testid="todo-item"s] >> nth=1 >> internal:role=checkbox
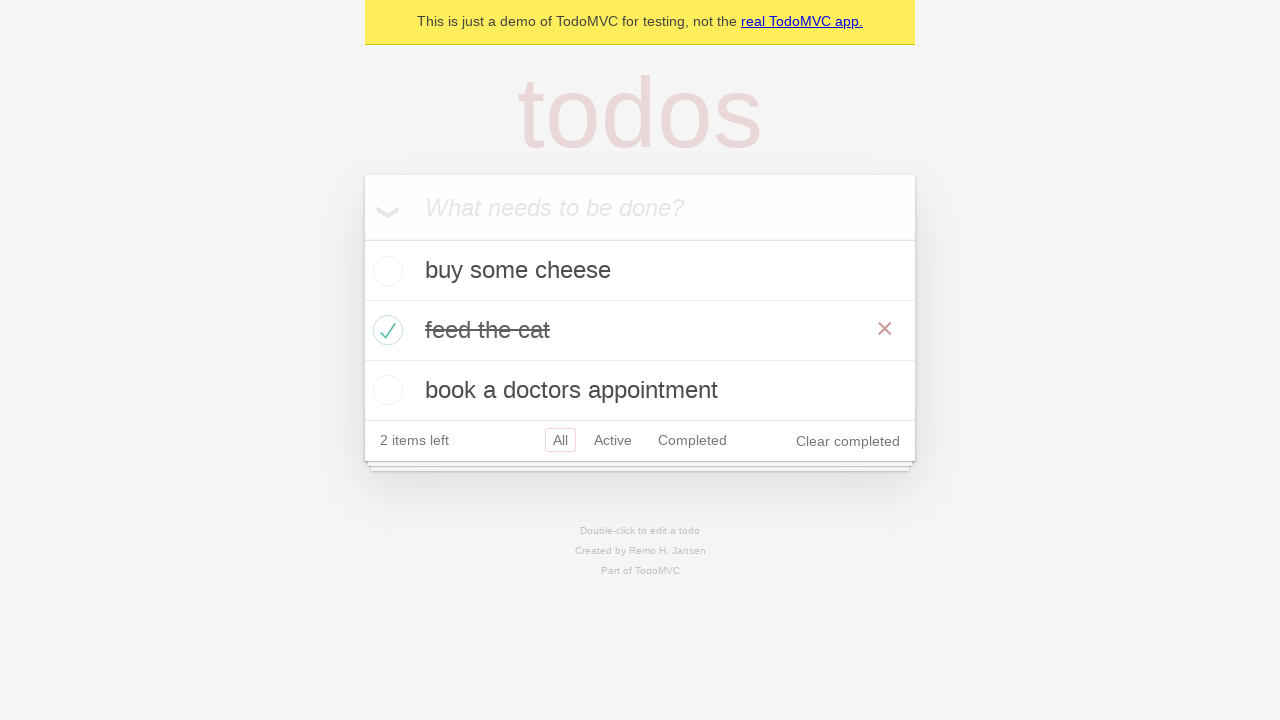

Clicked Active filter to display active todos at (613, 440) on internal:role=link[name="Active"i]
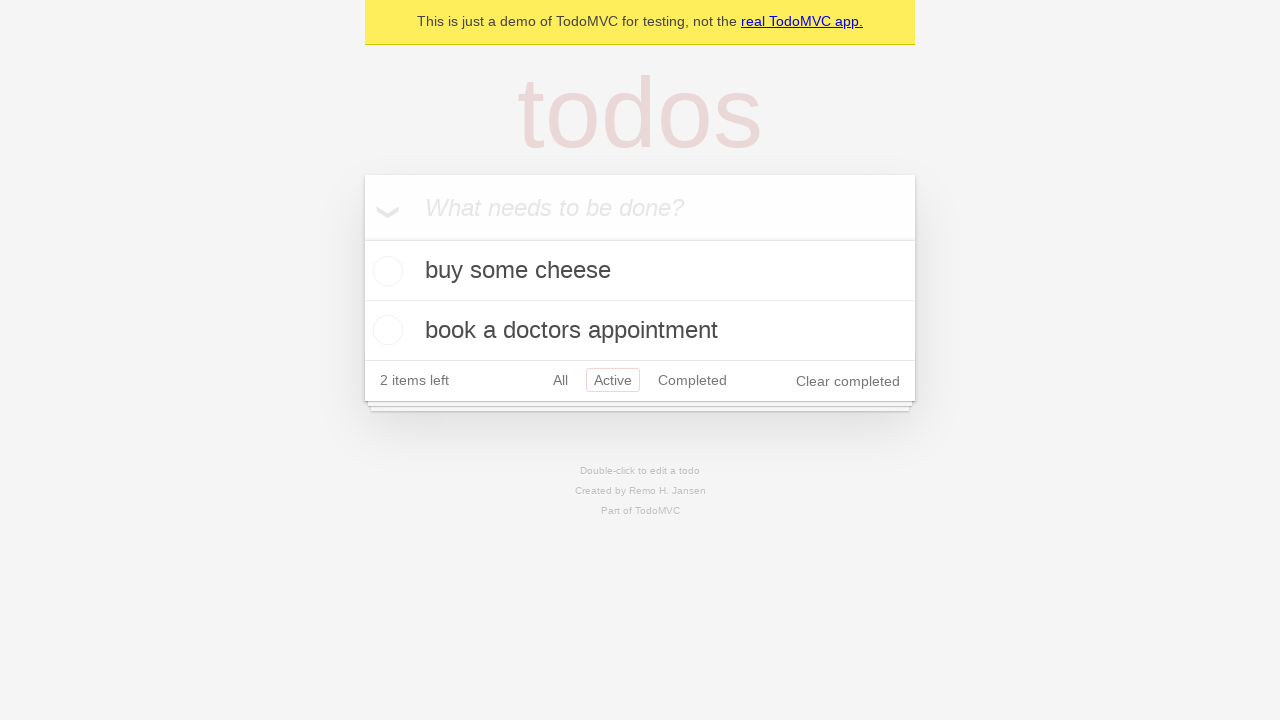

Clicked Completed filter to display completed todos at (692, 380) on internal:role=link[name="Completed"i]
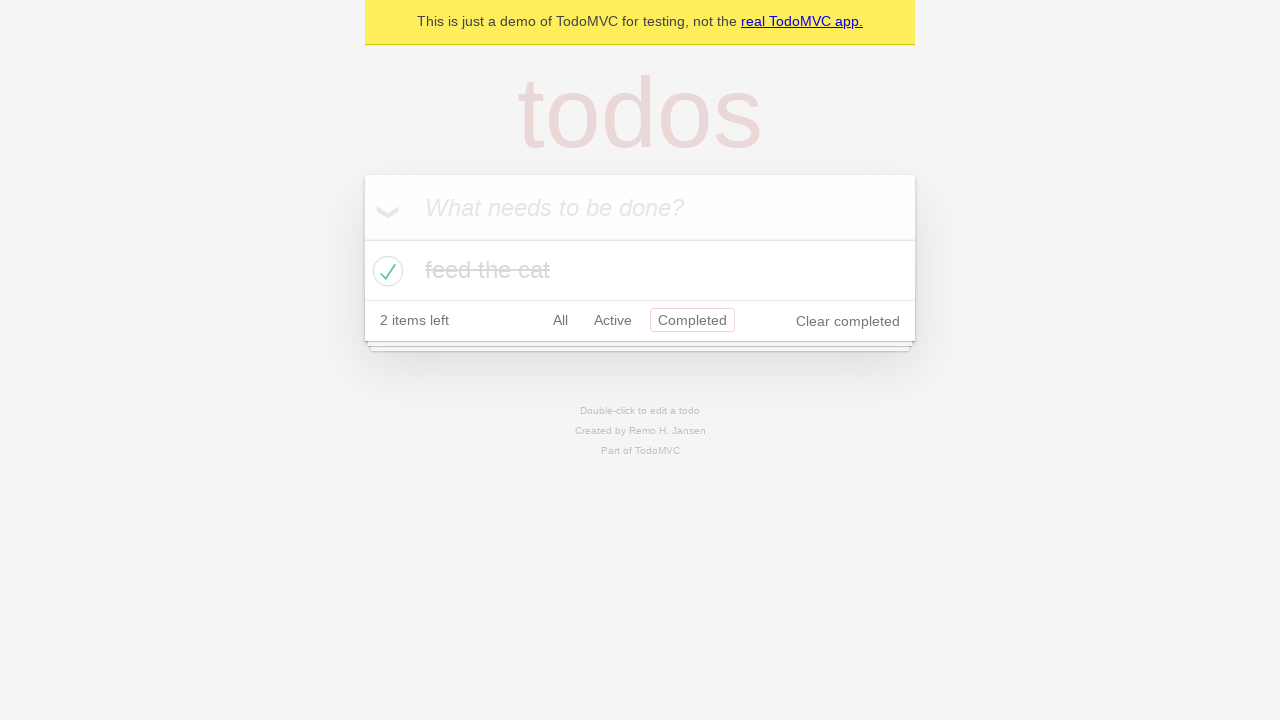

Clicked All filter to display all todo items at (560, 320) on internal:role=link[name="All"i]
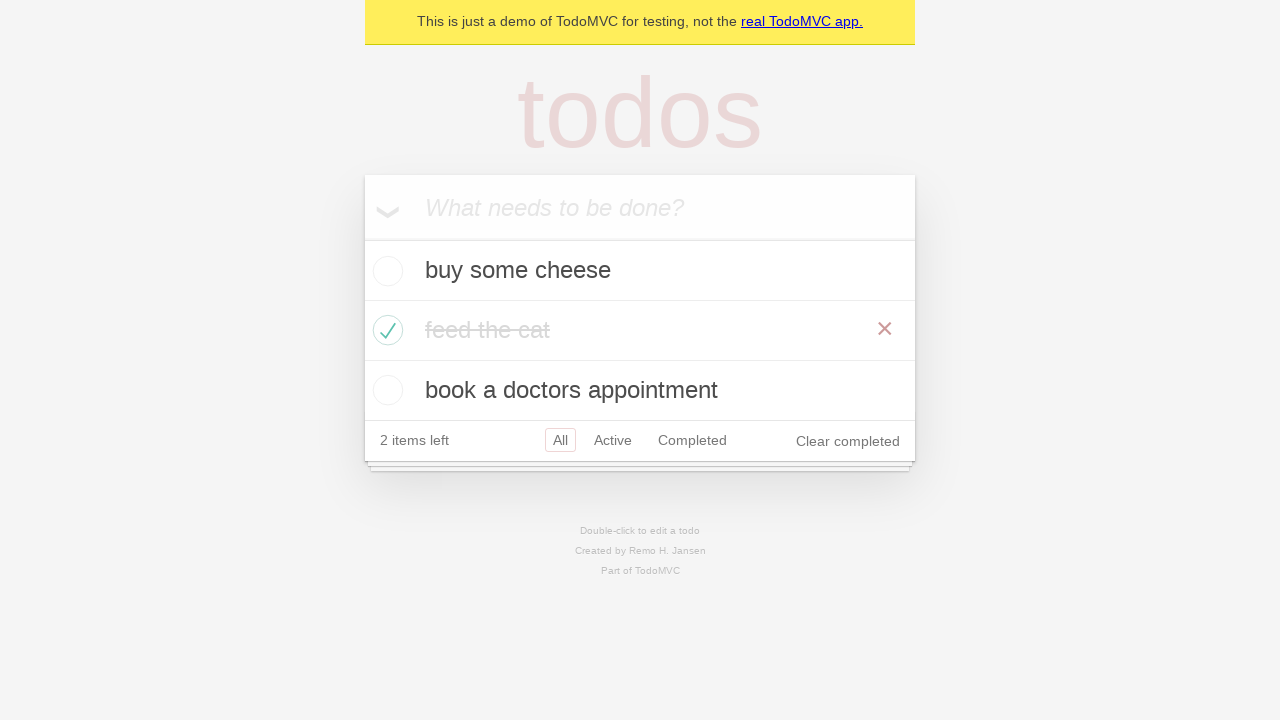

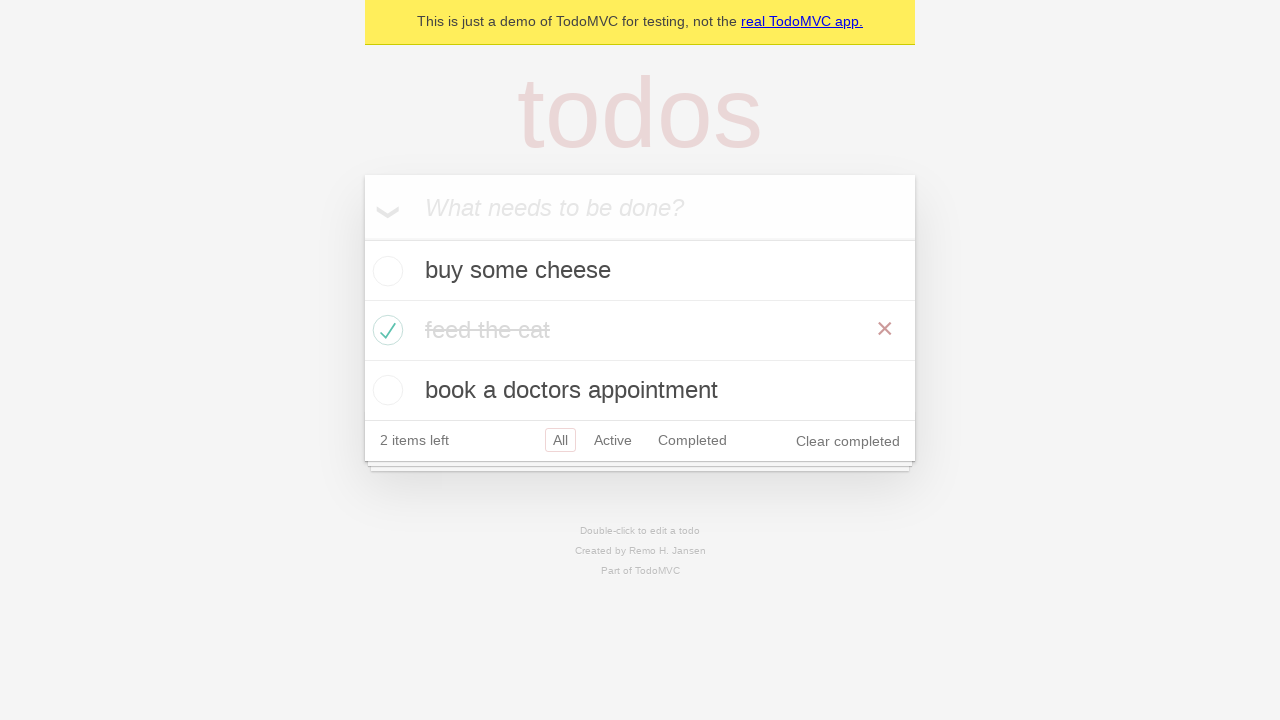